Tests adding a product to cart on BrowserStack demo site and verifies the cart displays with the correct product

Starting URL: https://www.bstackdemo.com

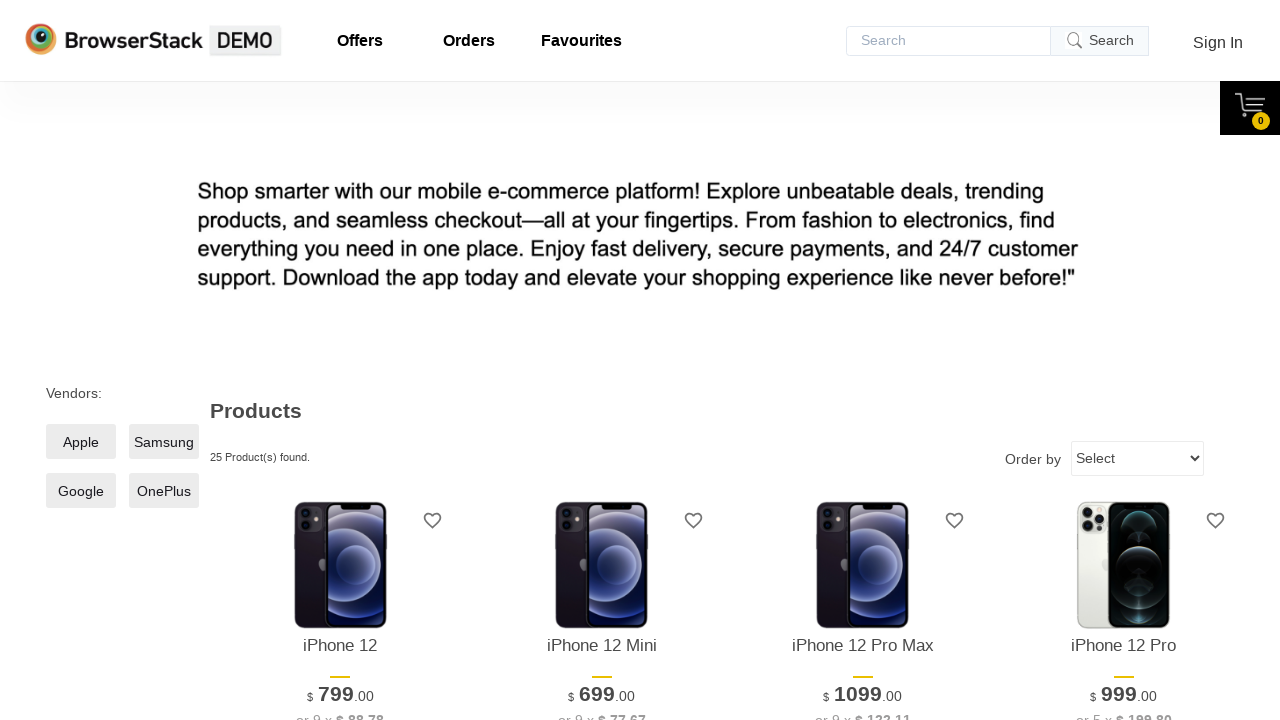

Product element loaded and visible
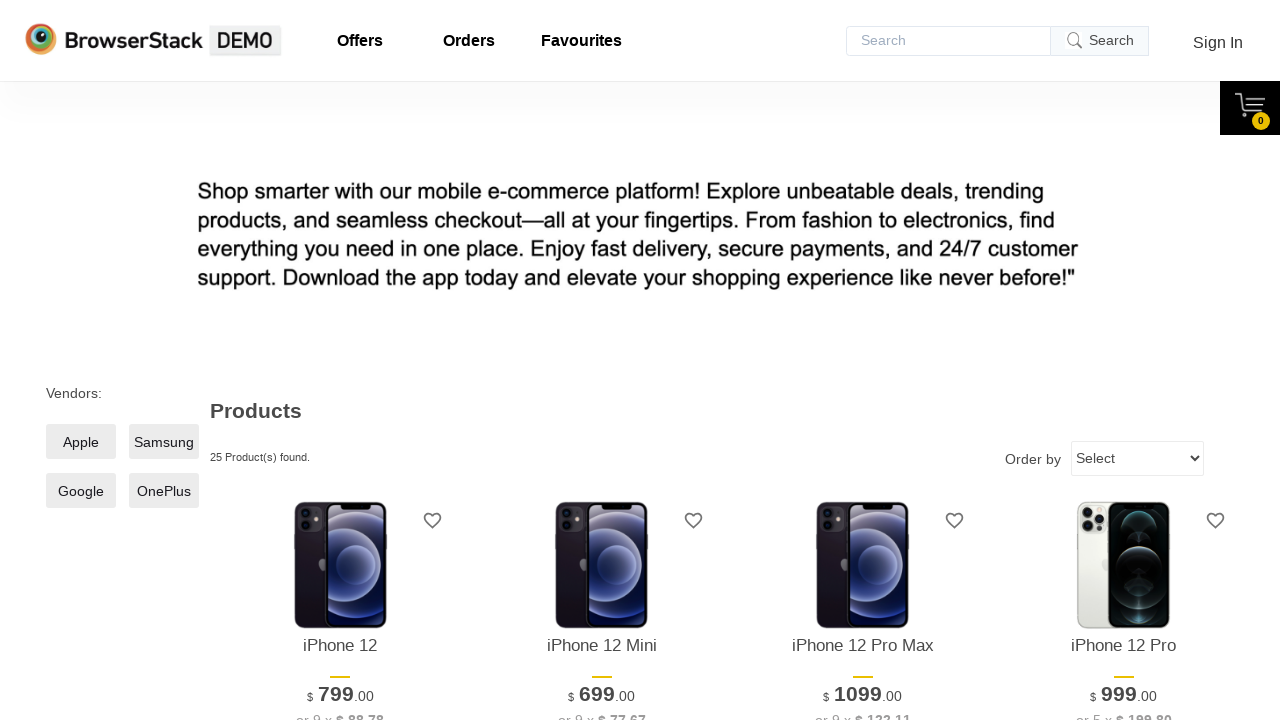

Clicked add to cart button for first product at (340, 361) on xpath=//*[@id='1']/div[4]
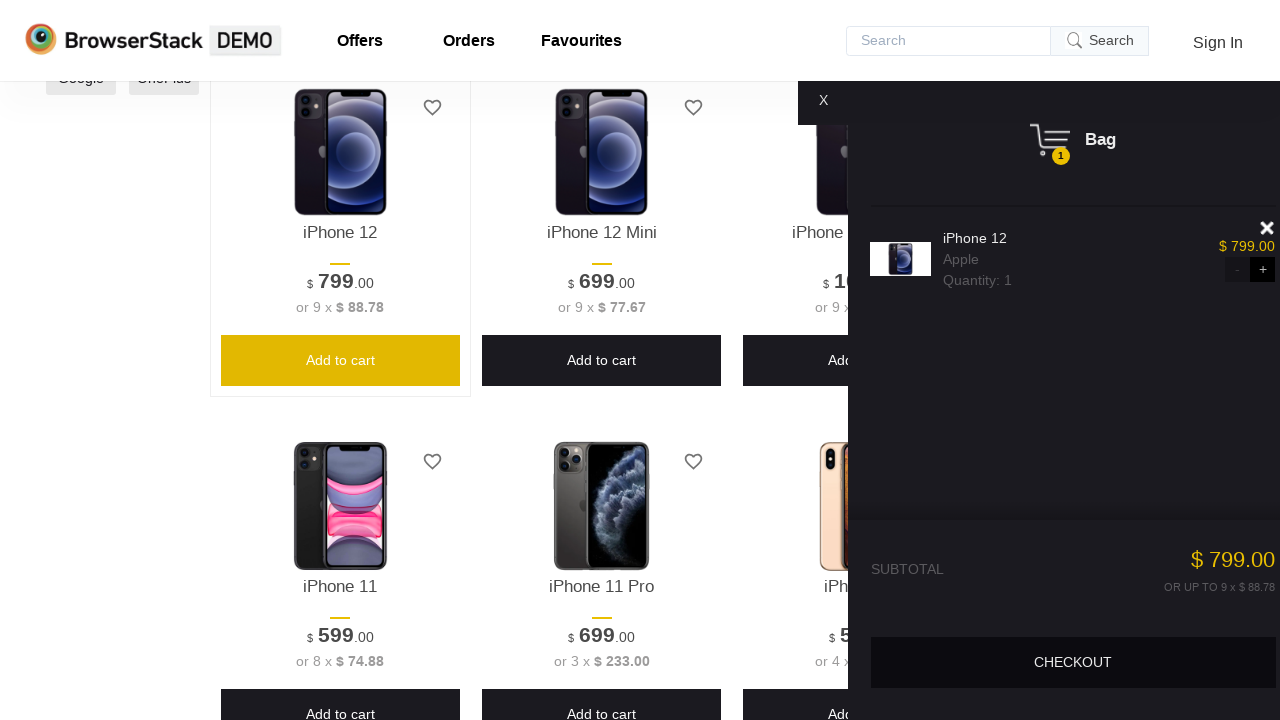

Cart displayed with correct product
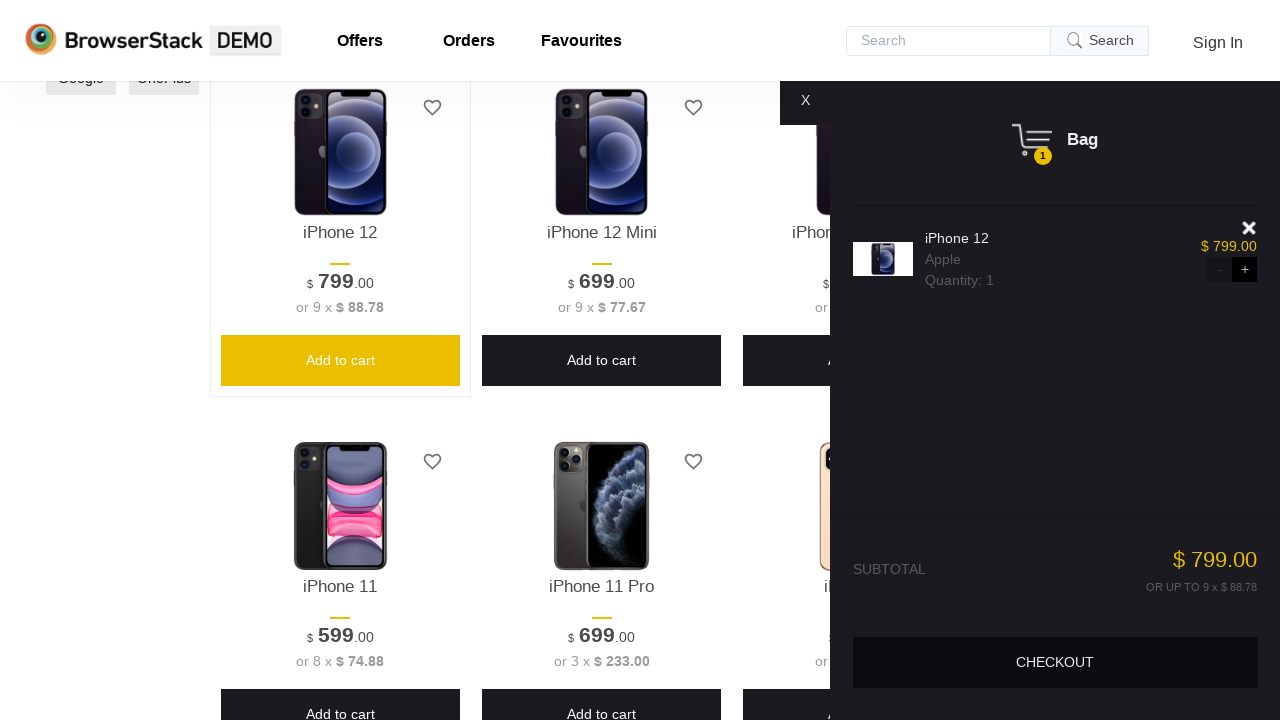

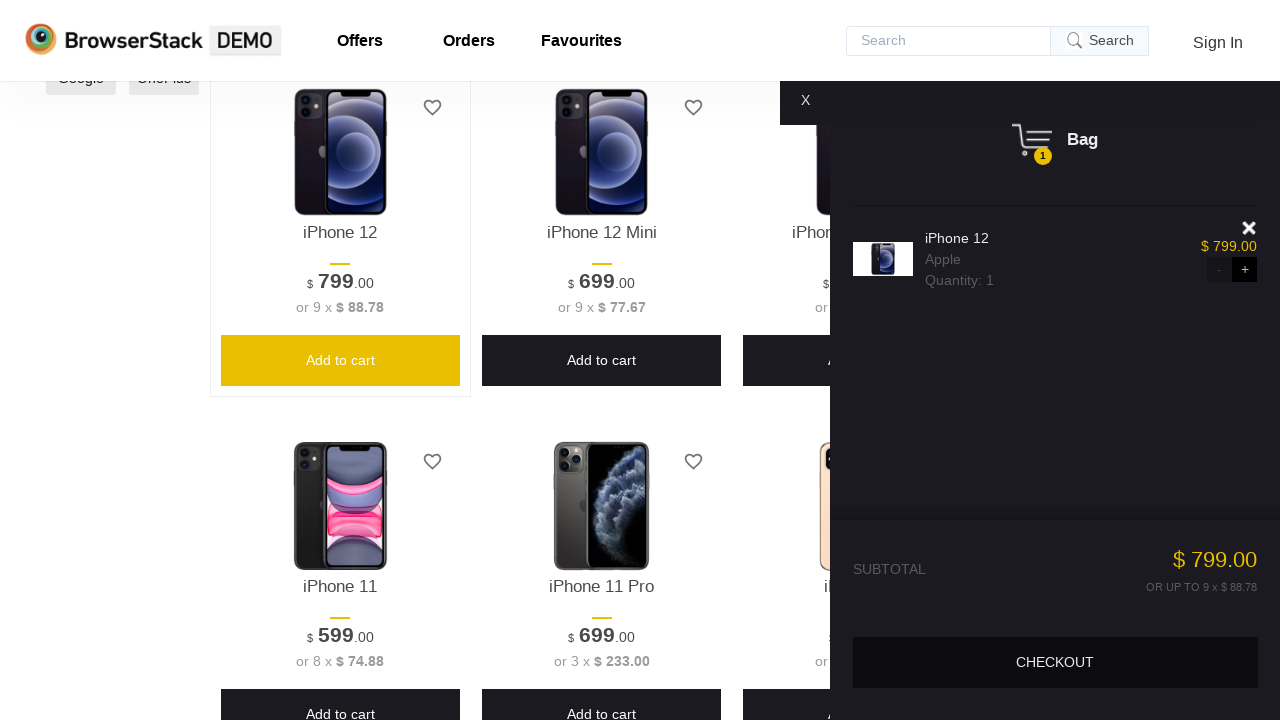